Tests triangle type identification by entering equal values for all three sides to verify equilateral triangle detection

Starting URL: https://www.vanilton.net/triangulo/

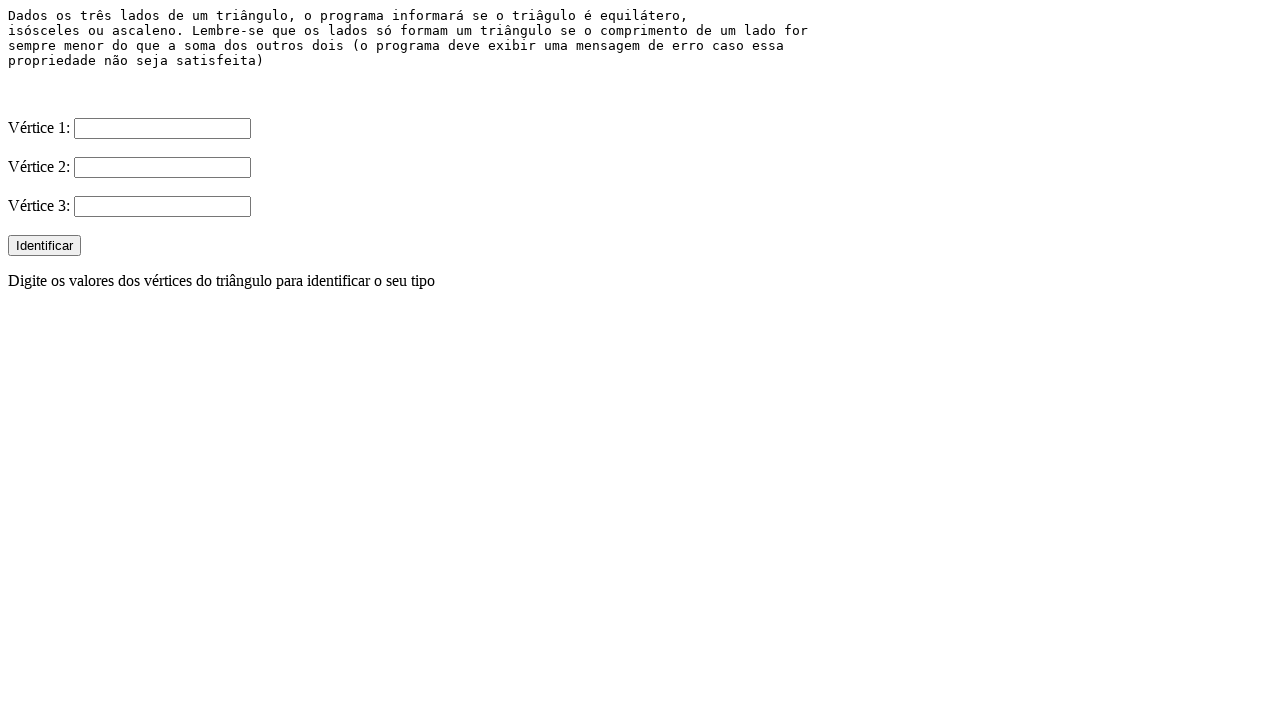

Generated random number 77 for triangle sides
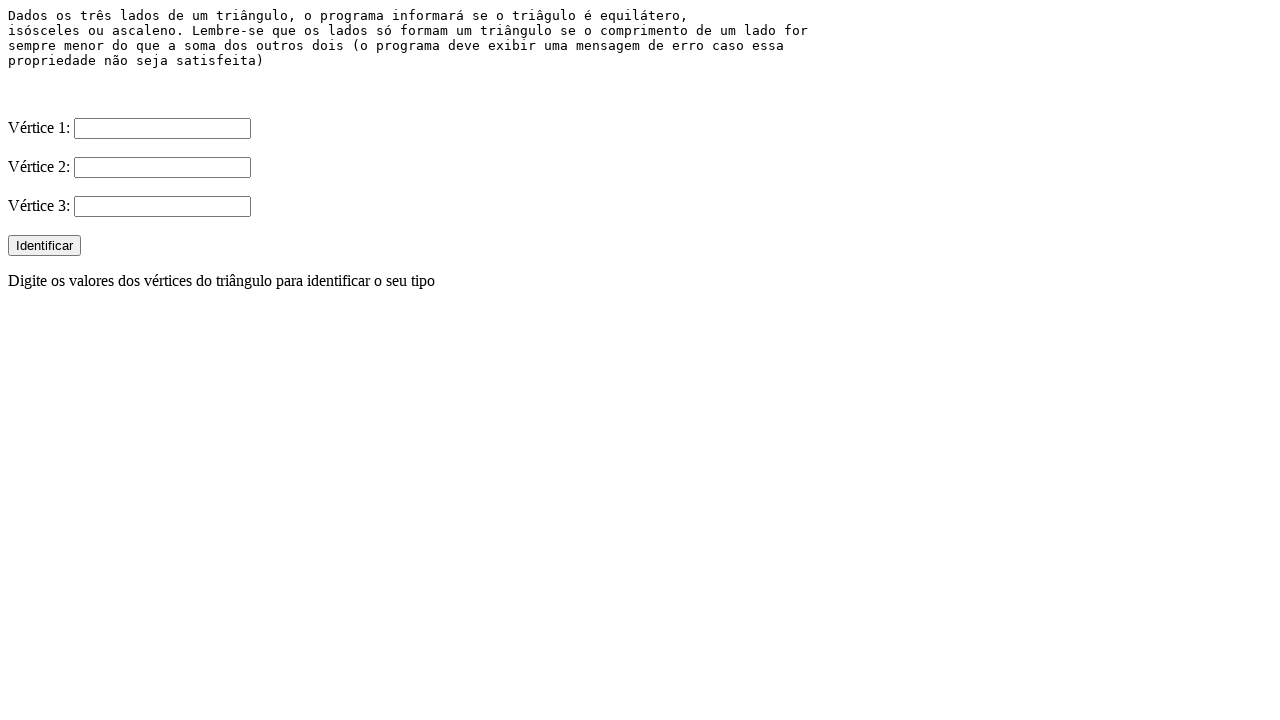

Filled V1 input field with value 77 on input[name="V1"]
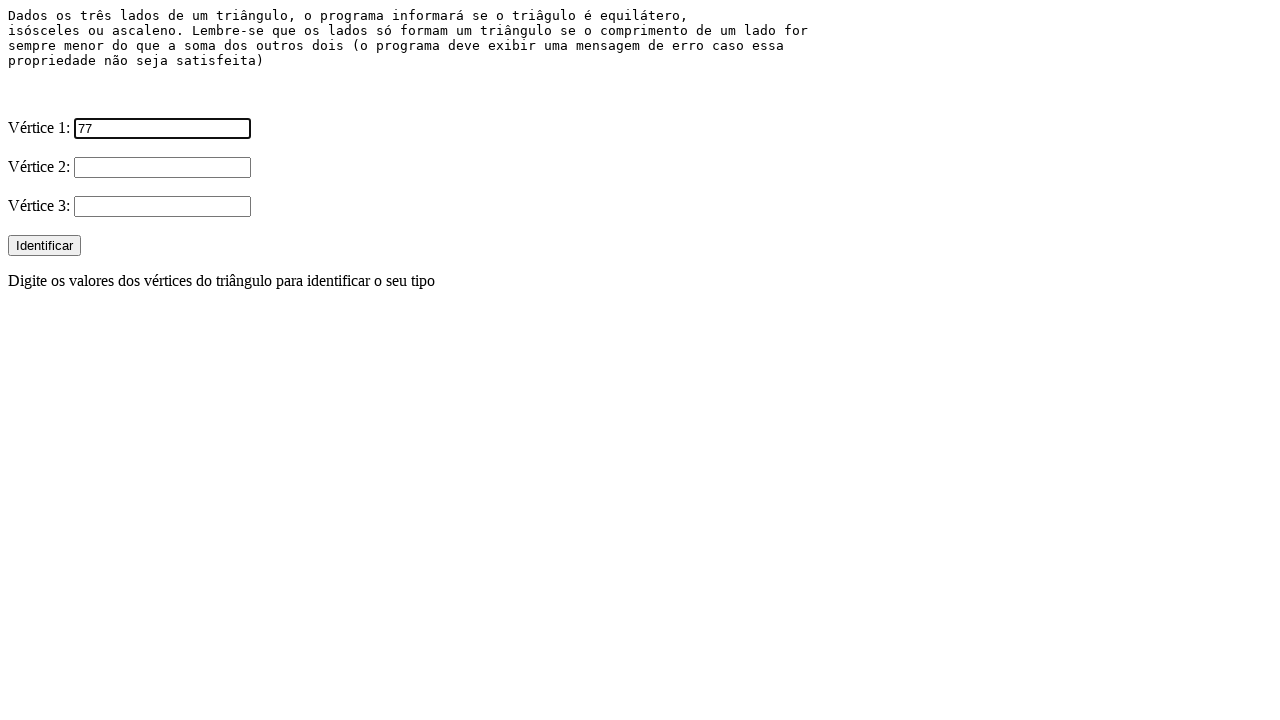

Filled V2 input field with value 77 on input[name="V2"]
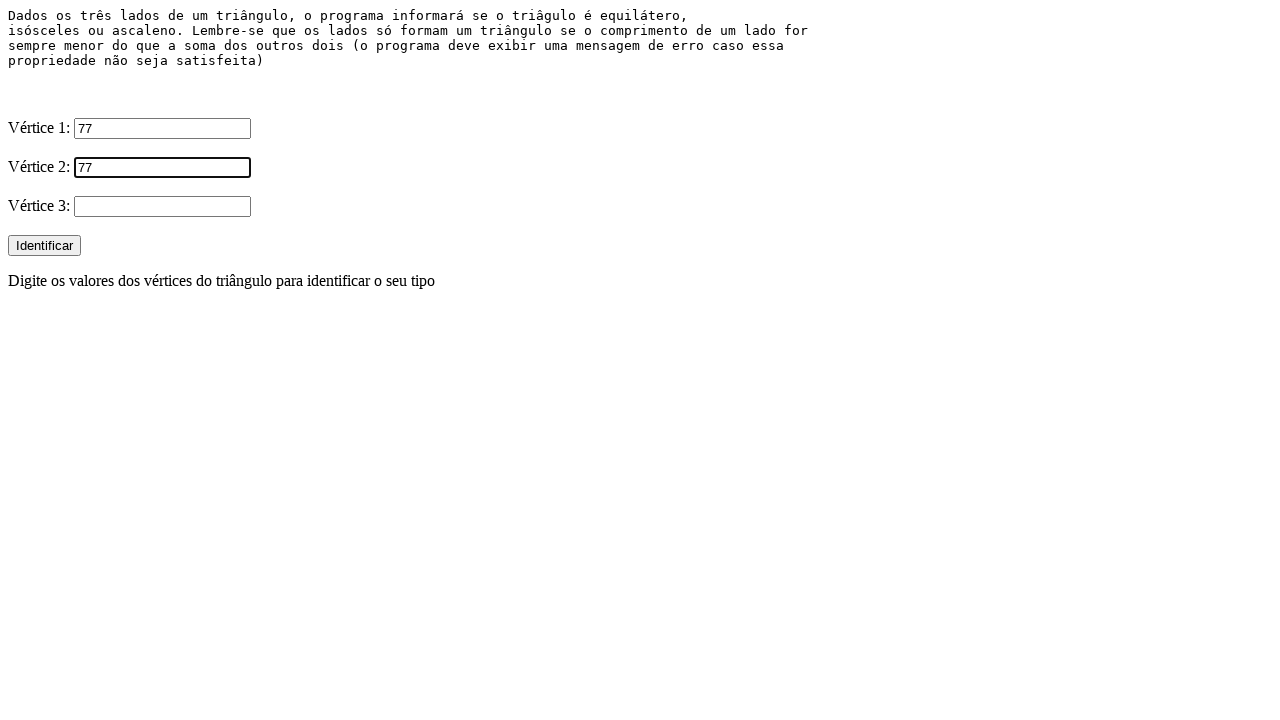

Filled V3 input field with value 77 on input[name="V3"]
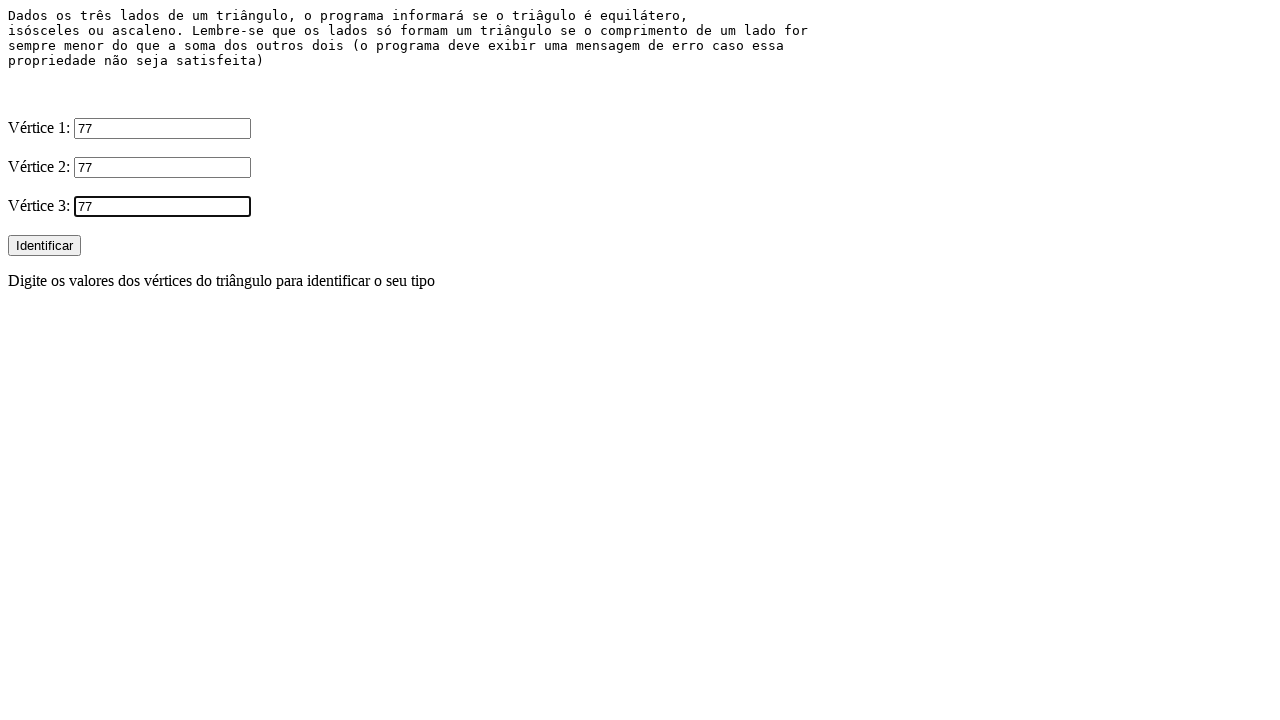

Clicked Identificar button to identify triangle type at (44, 246) on input[value="Identificar"]
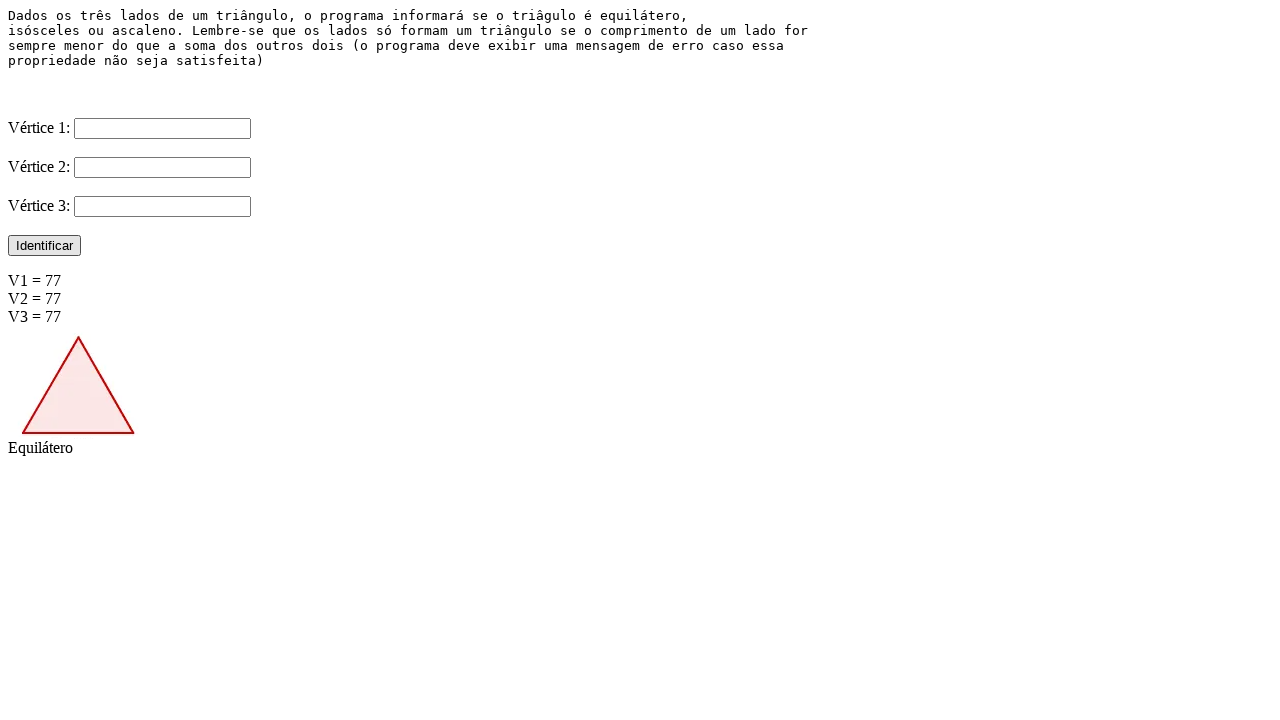

Result image loaded after triangle identification
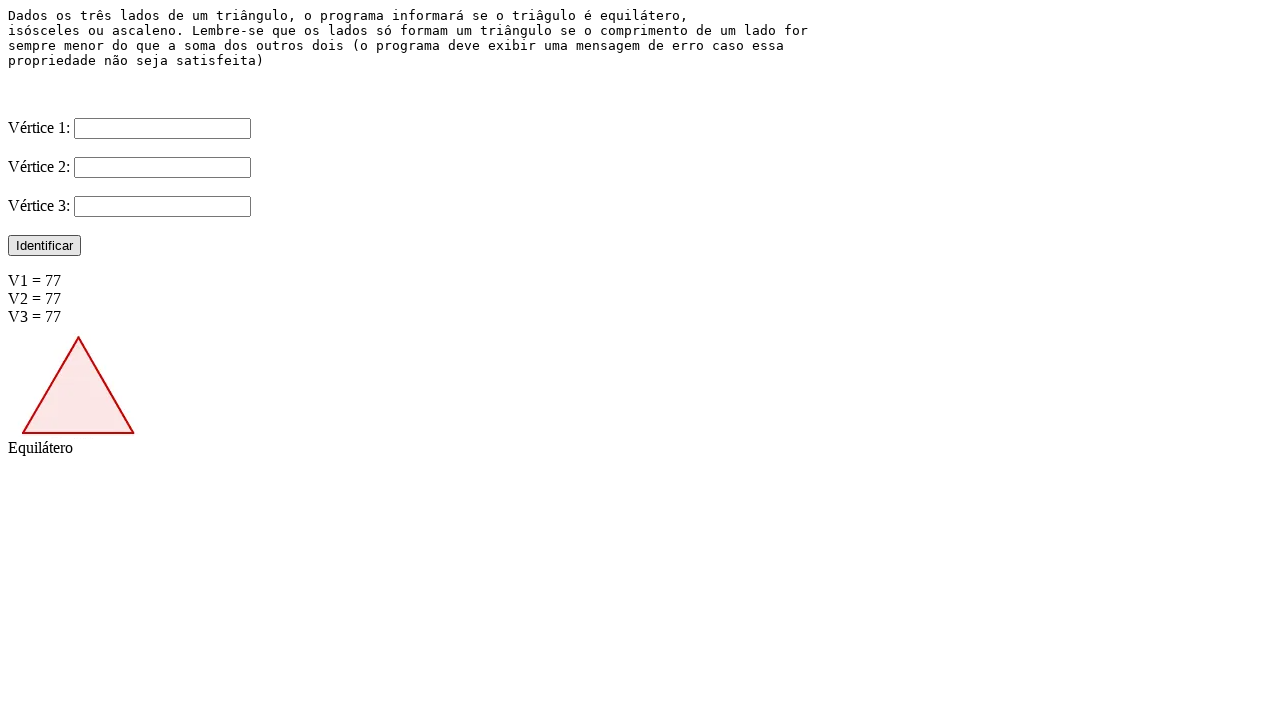

Verified that triangle was correctly identified as Equilátero (equilateral)
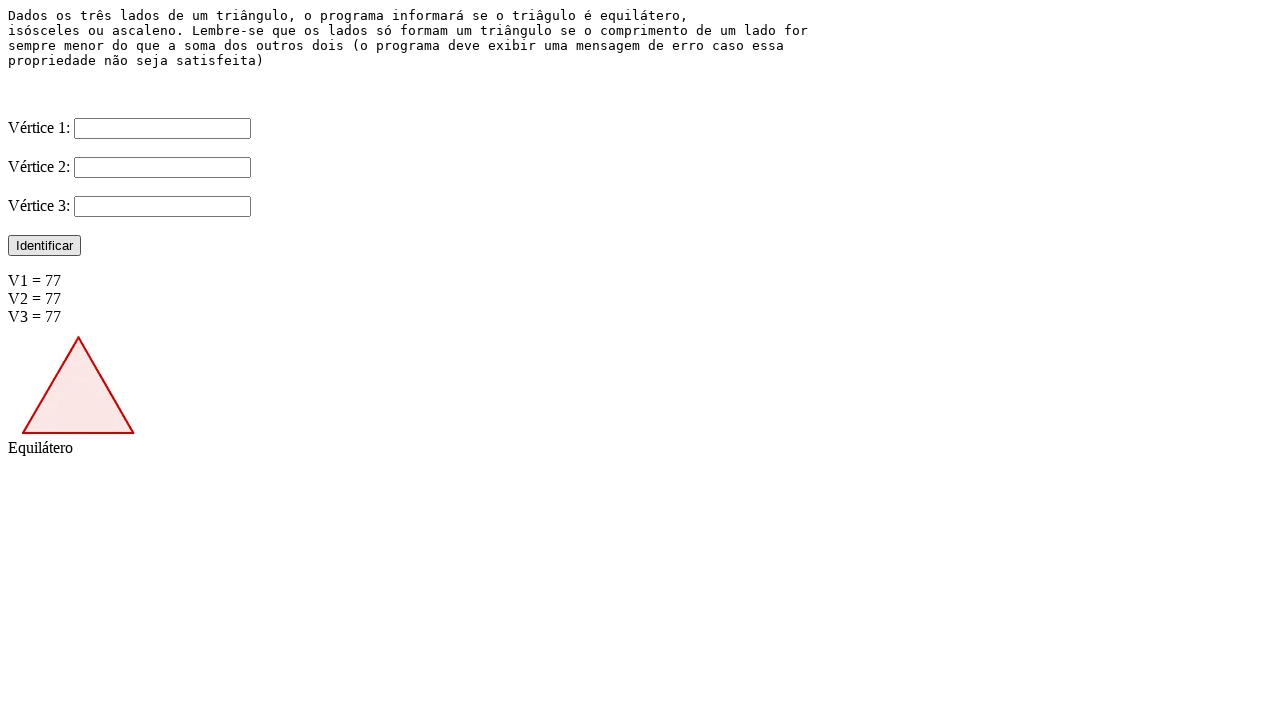

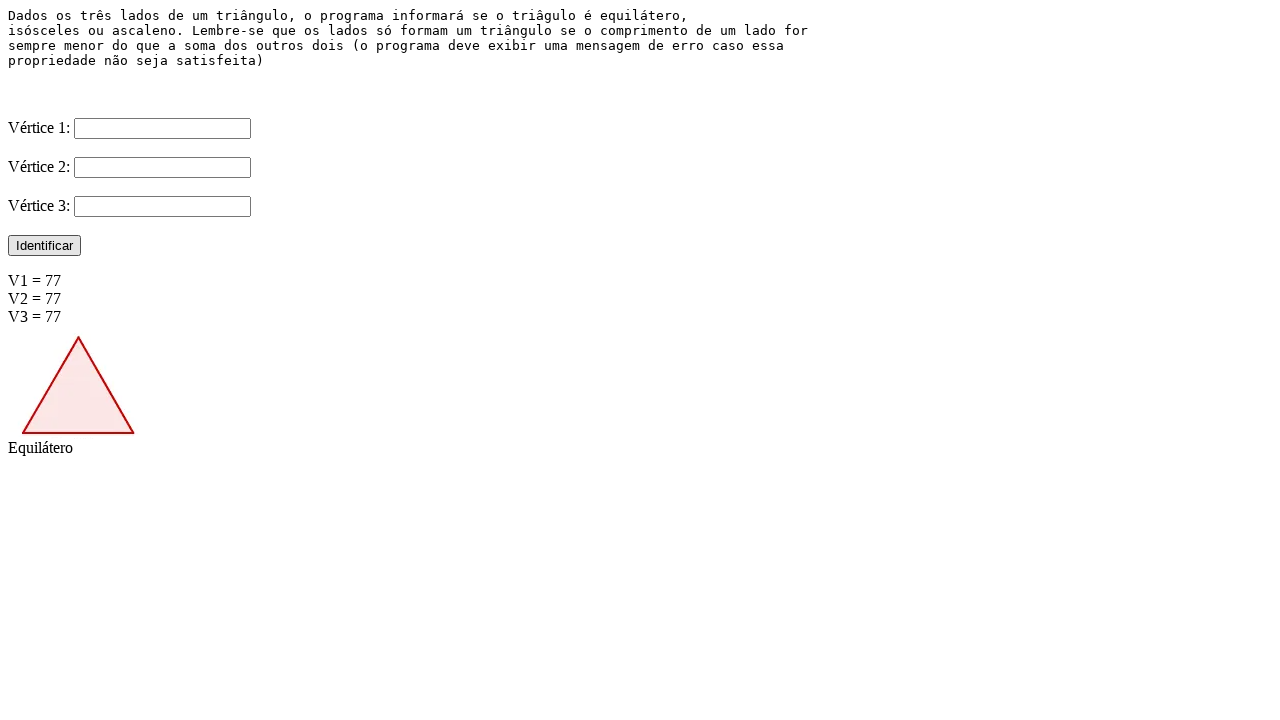